Tests the Python.org search functionality by entering "pycon" as a search query and verifying results are returned

Starting URL: http://www.python.org

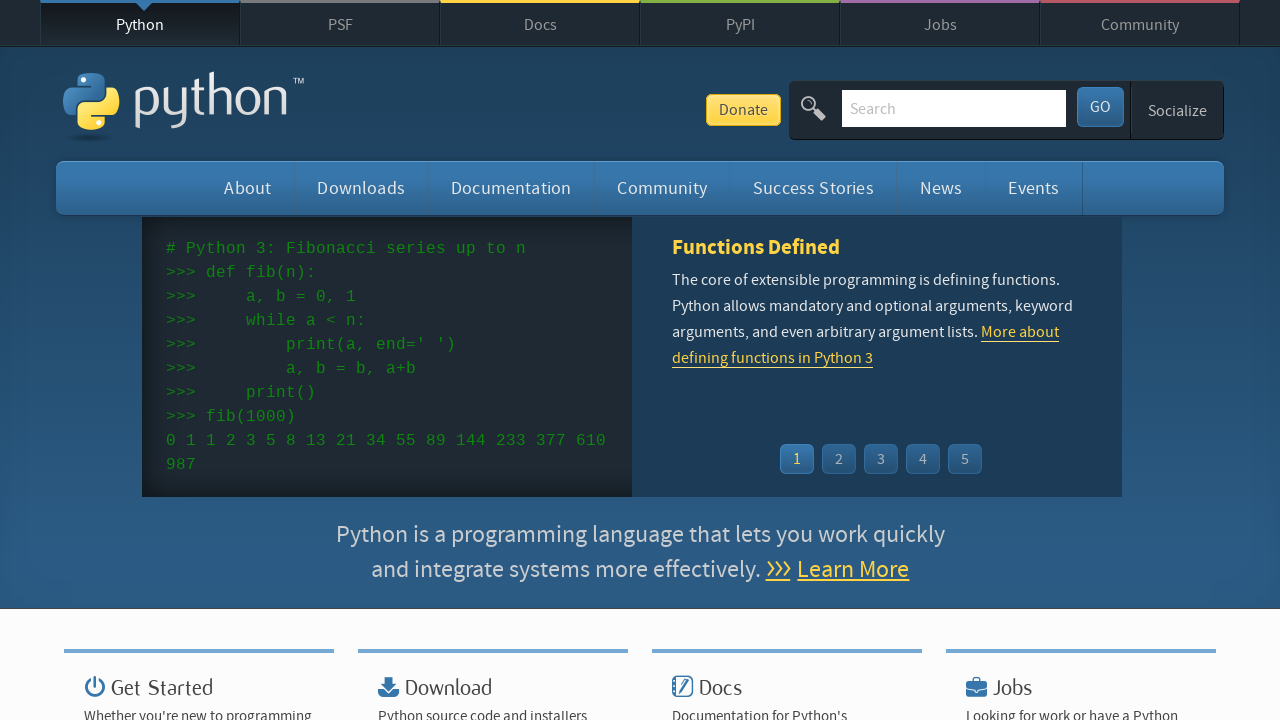

Filled search box with 'pycon' query on input[name='q']
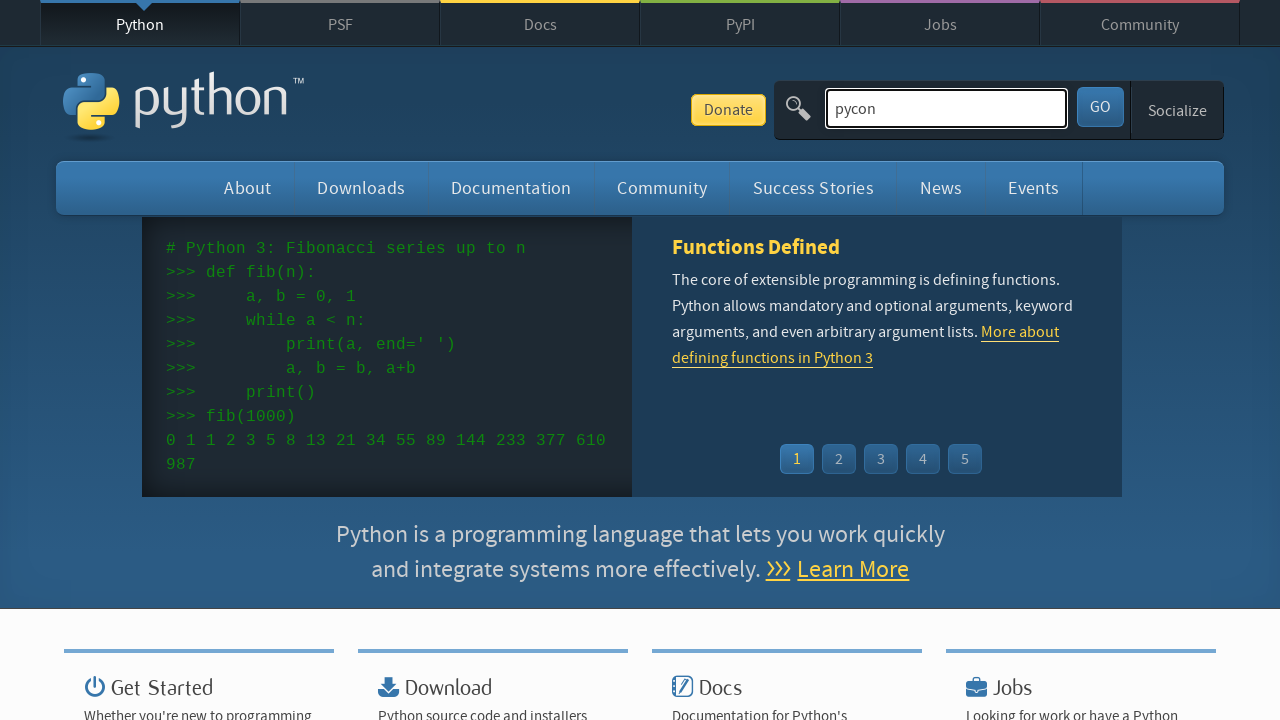

Pressed Enter to submit search query on input[name='q']
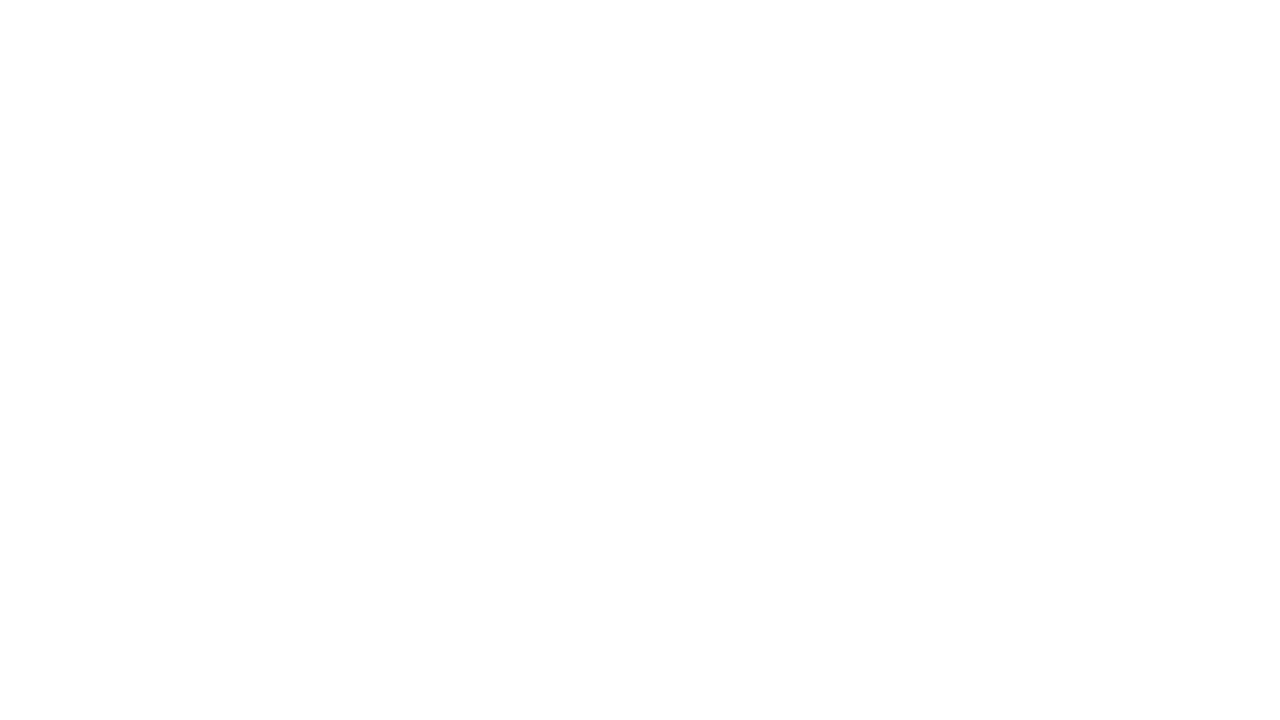

Search results loaded successfully
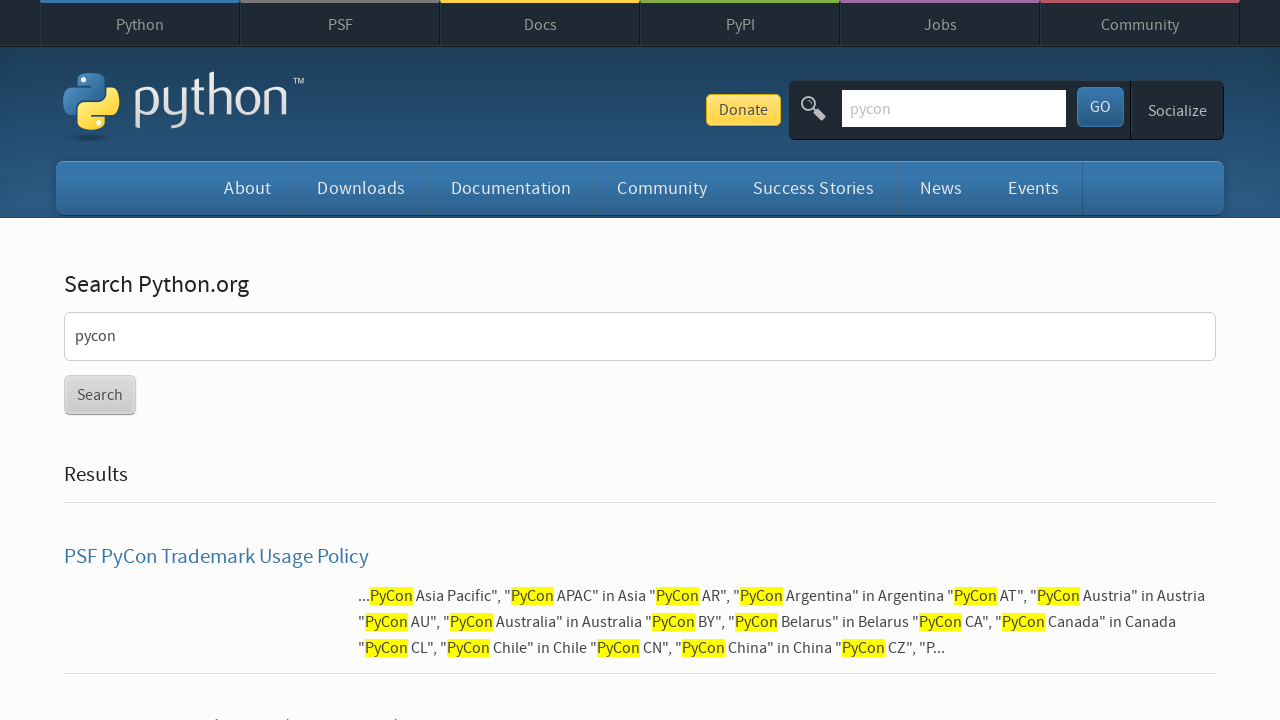

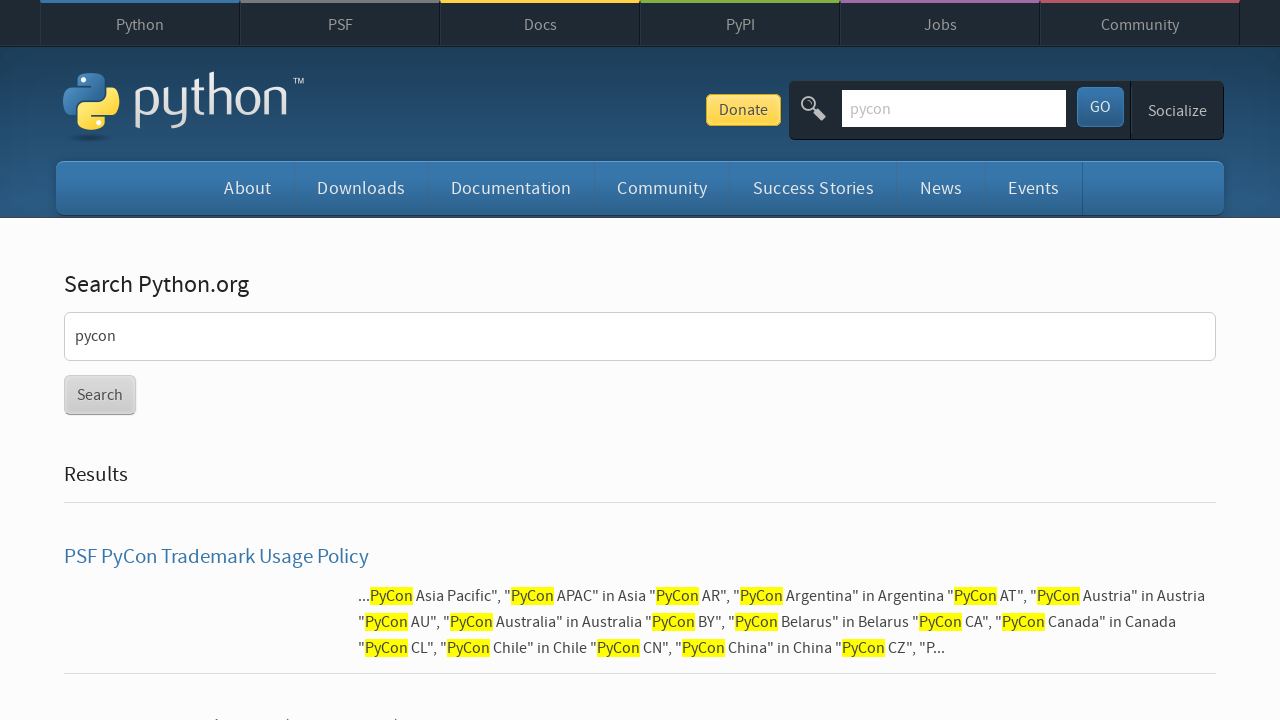